Tests dropdown select functionality by selecting options using different methods: by visible text, by index, and by value on a single-select dropdown element.

Starting URL: https://v1.training-support.net/selenium/selects

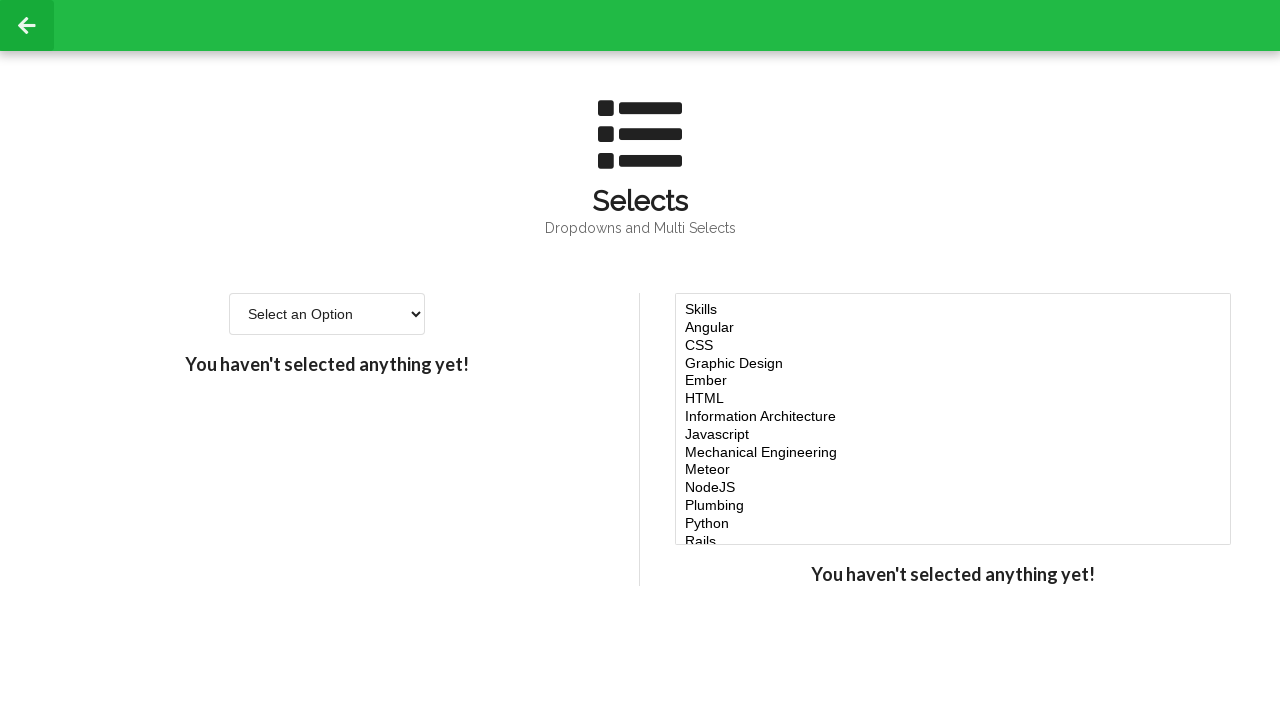

Waited for single-select dropdown to be available
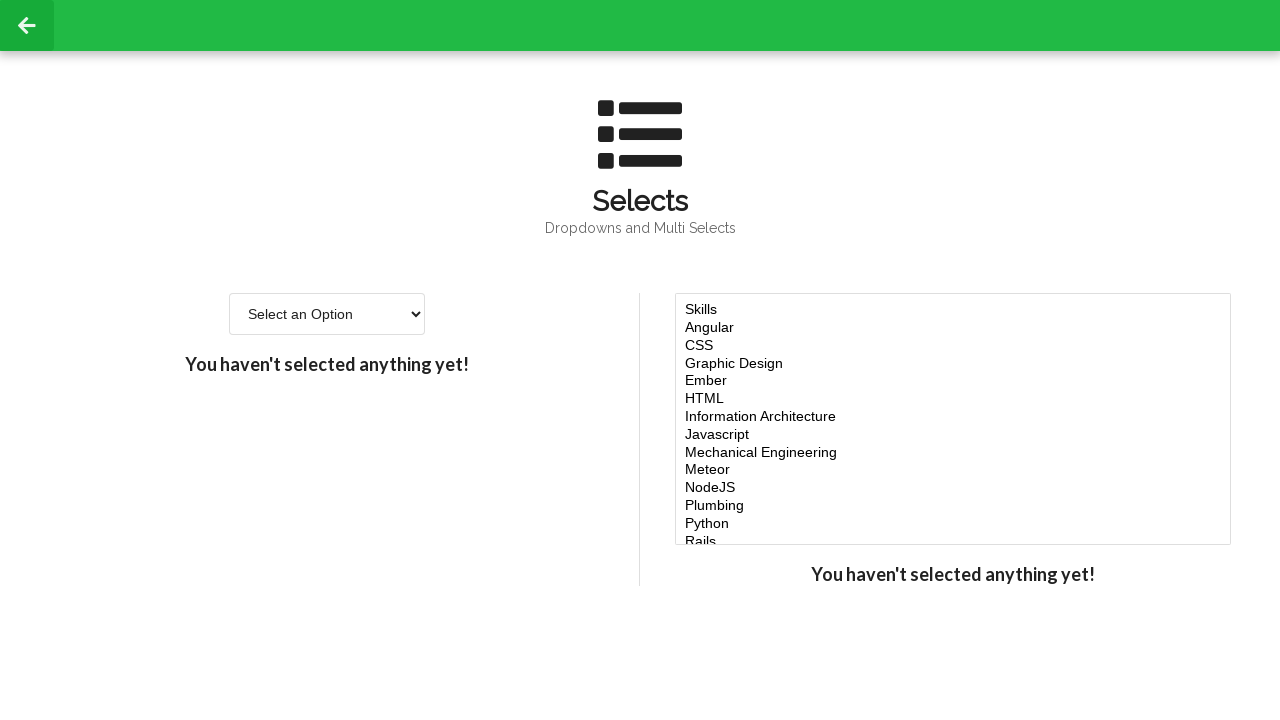

Selected 'Option 2' from dropdown by visible text on #single-select
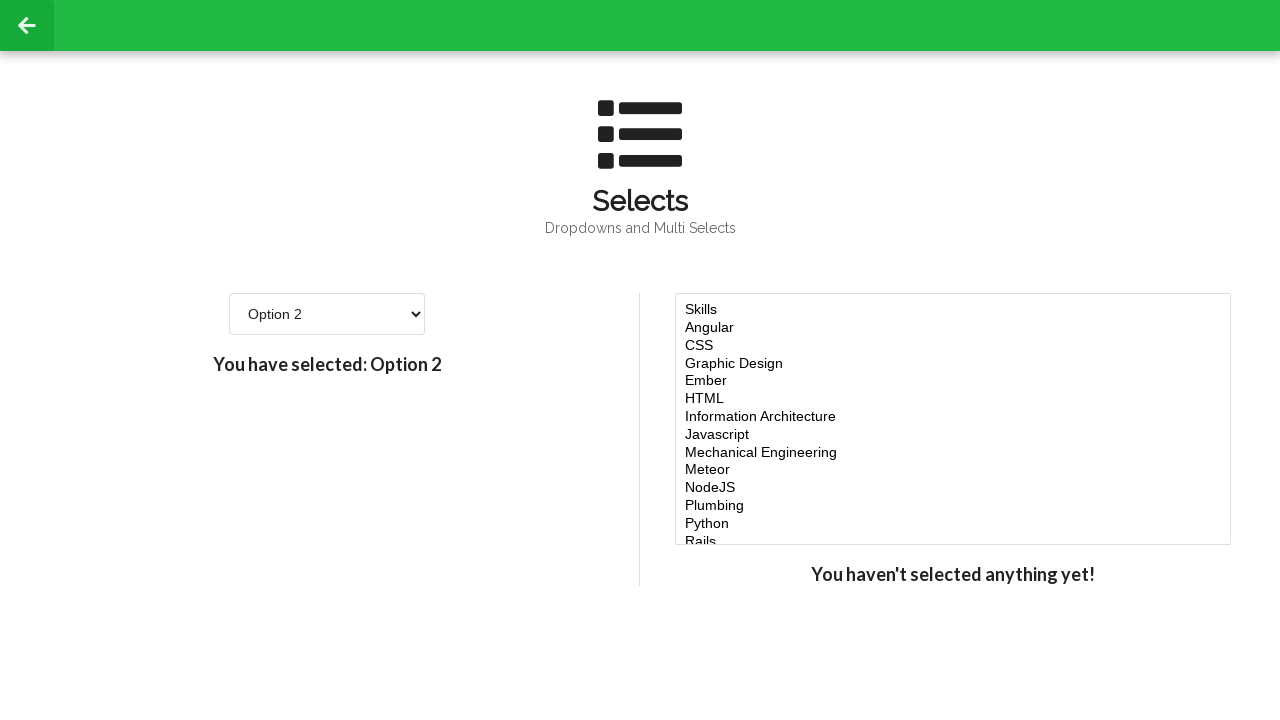

Selected dropdown option by index 3 (4th option) on #single-select
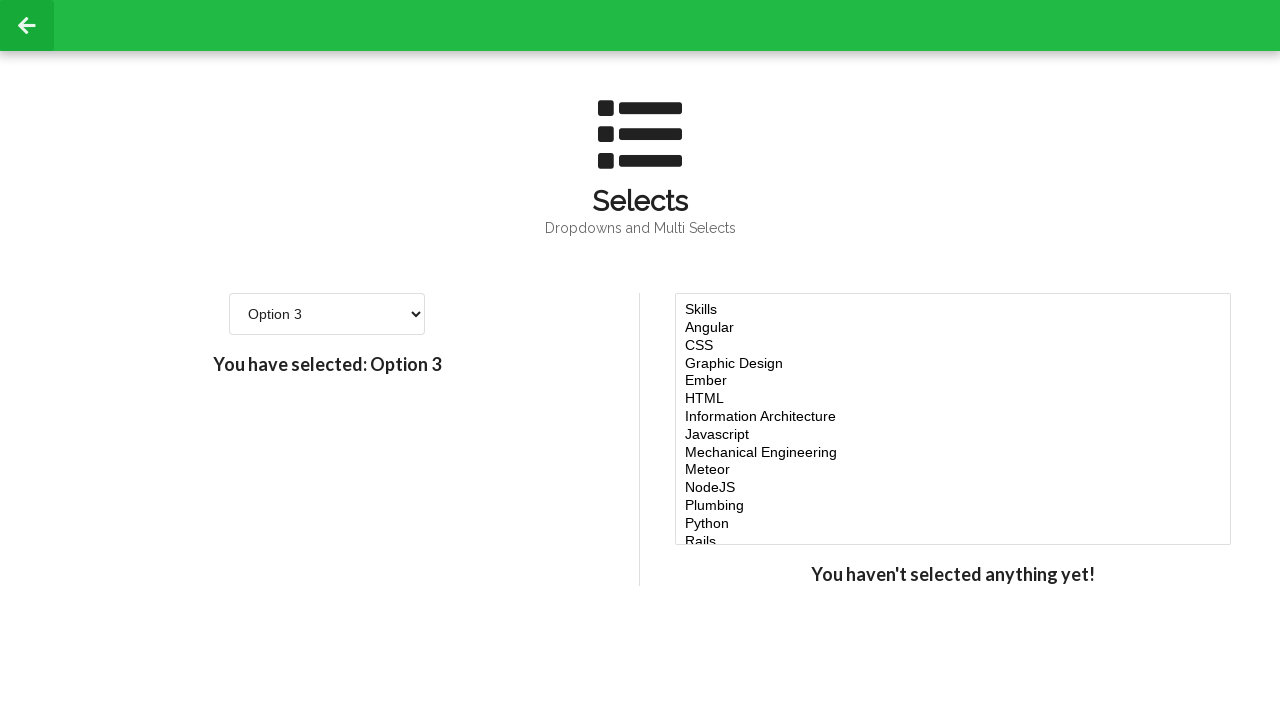

Selected dropdown option by value '4' on #single-select
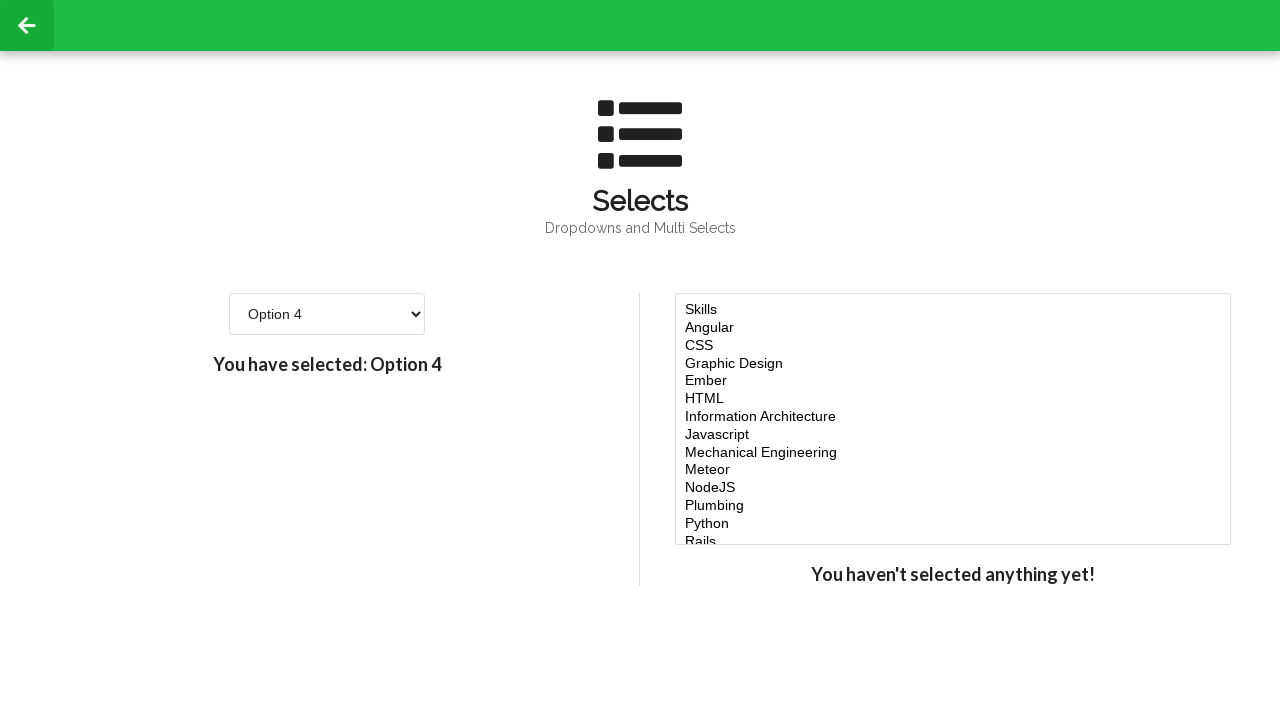

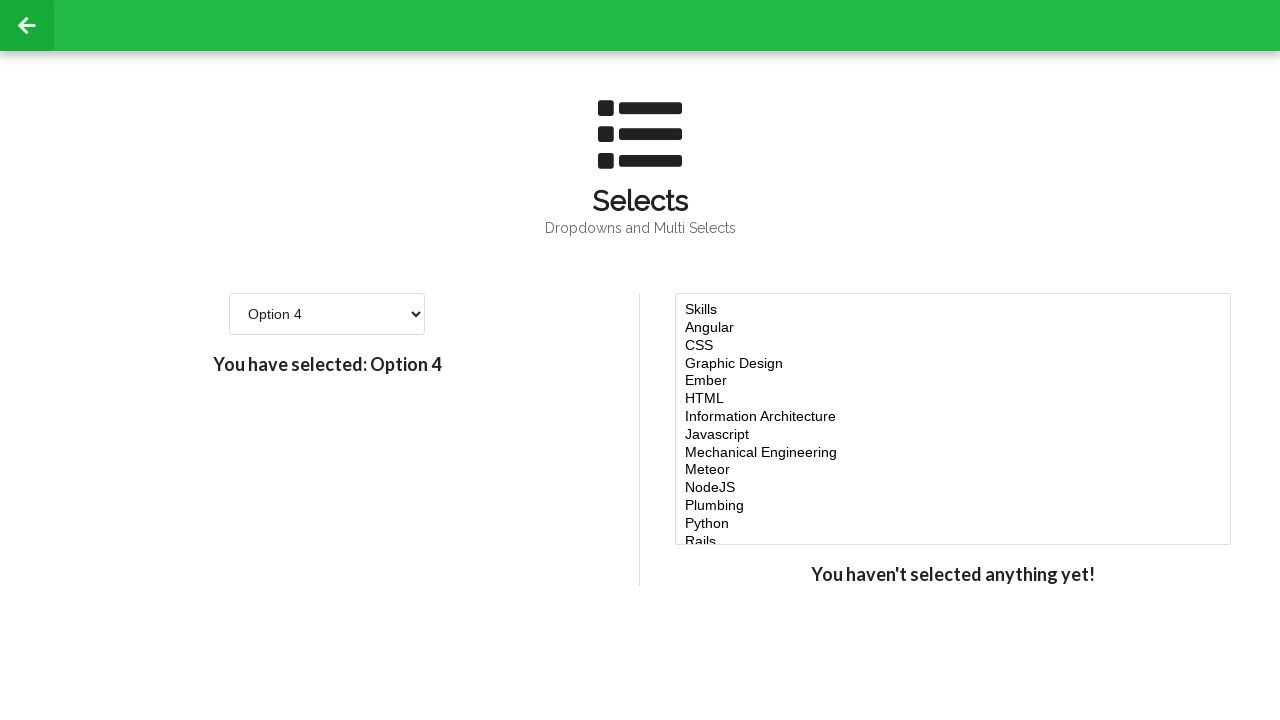